Tests alert handling functionality by triggering an alert dialog and accepting it

Starting URL: https://demo.automationtesting.in/Alerts.html

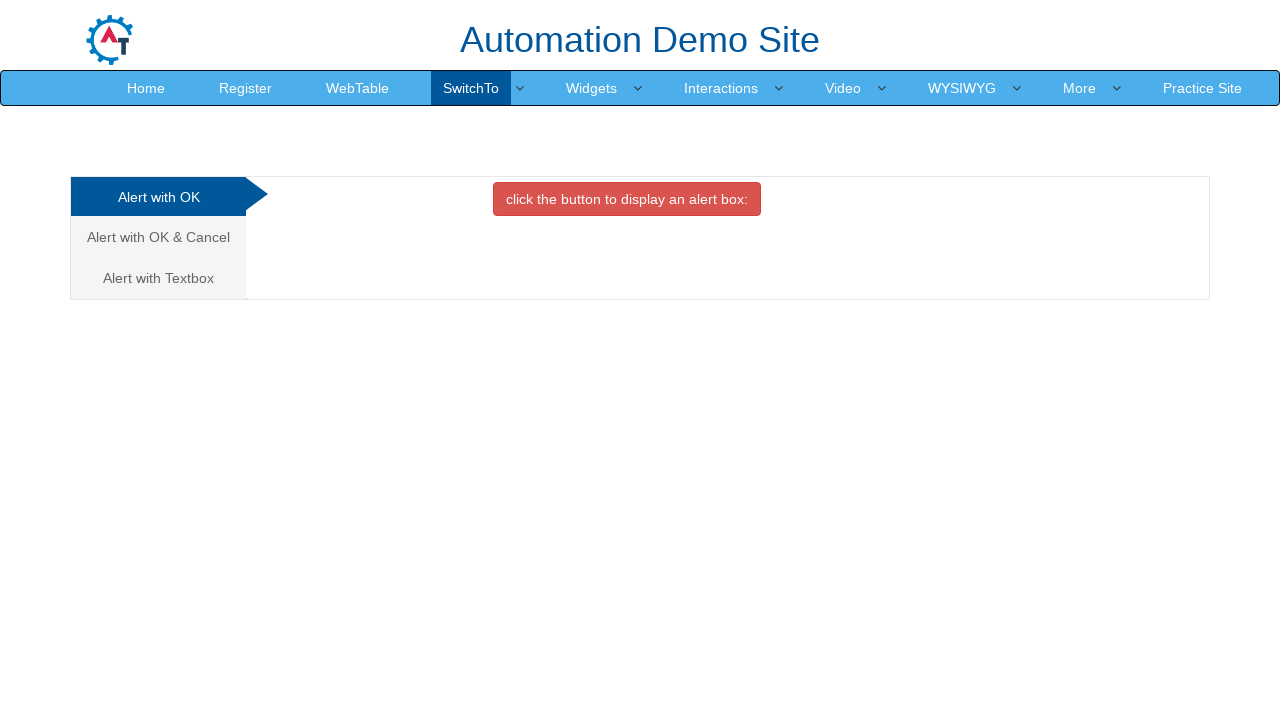

Clicked on the first tab (Alert with OK) at (158, 197) on xpath=/html[1]/body[1]/div[1]/div[1]/div[1]/div[1]/div[1]/ul[1]/li[1]/a[1]
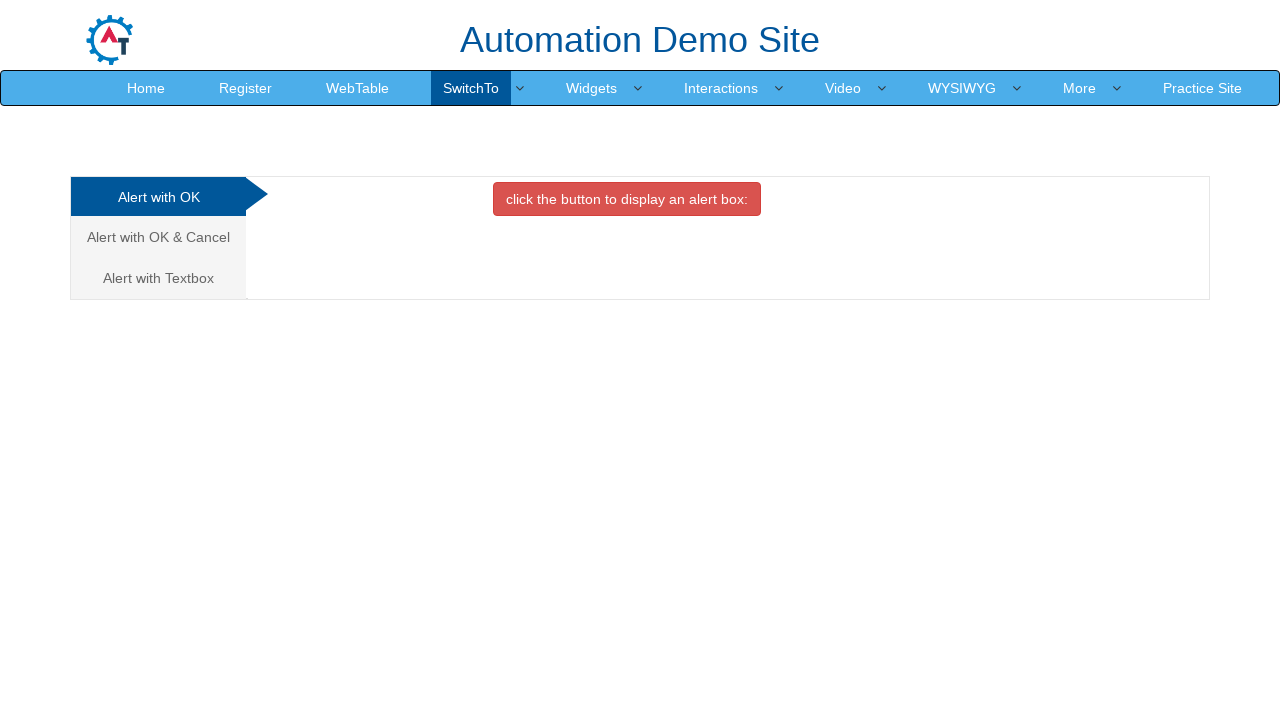

Clicked the button to trigger alert dialog at (627, 199) on button.btn.btn-danger
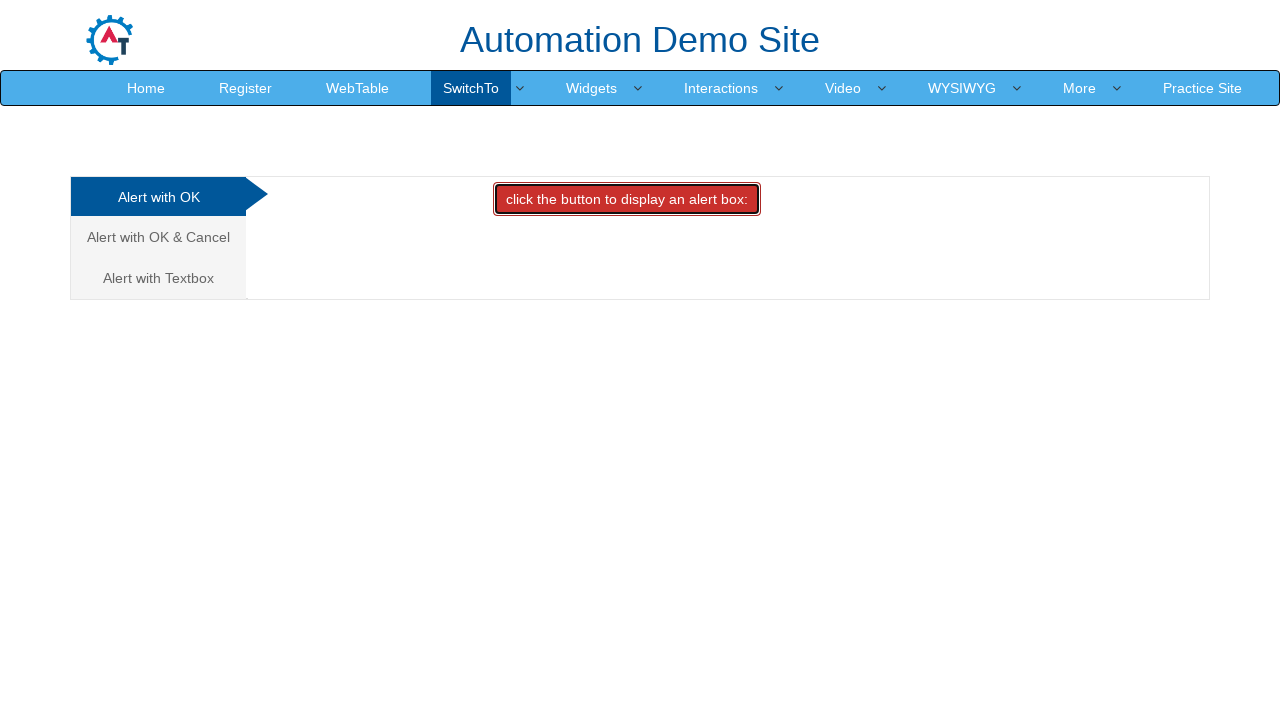

Set up dialog handler to accept alert
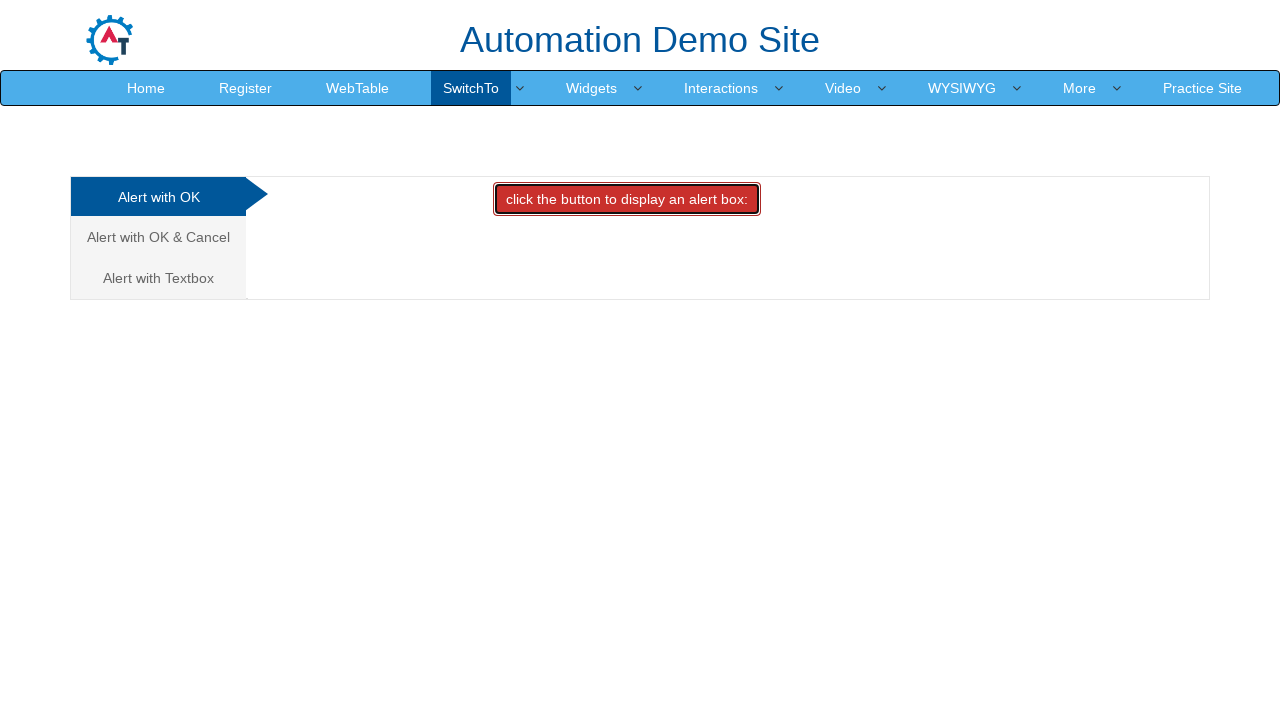

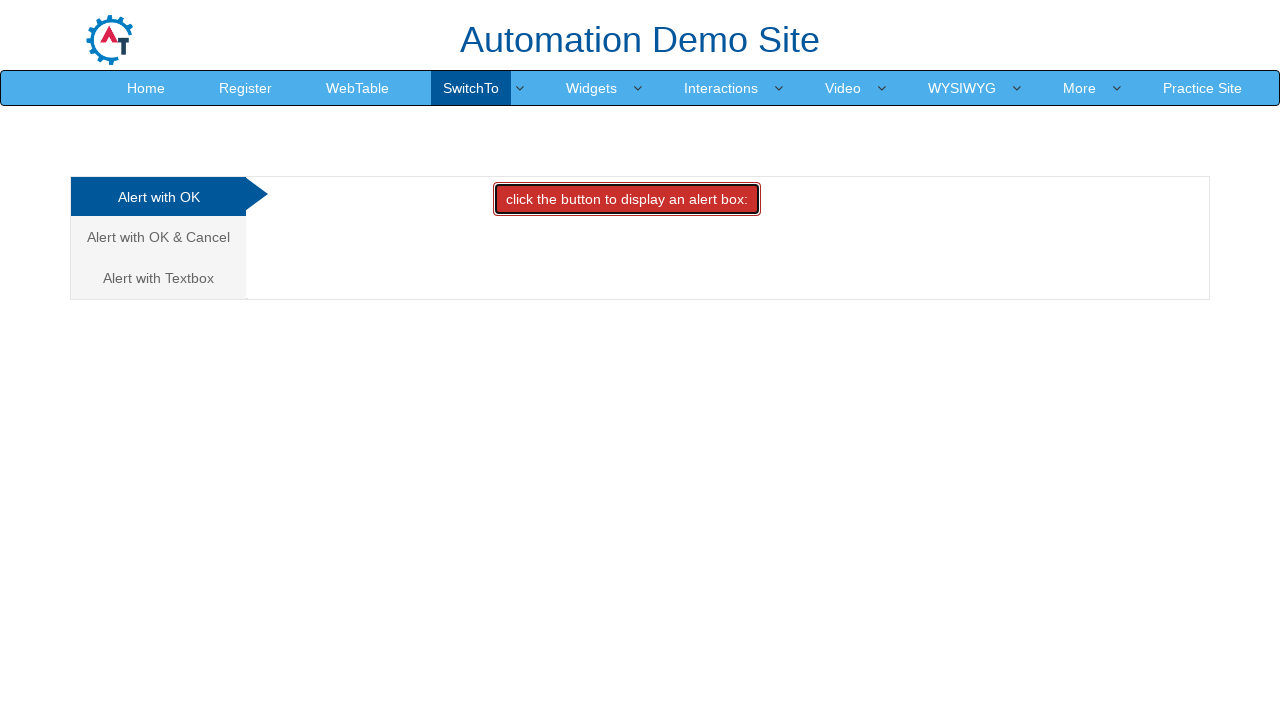